Tests window handling by clicking the Help link on Gmail page and switching between the main window and the help window

Starting URL: https://gmail.com/

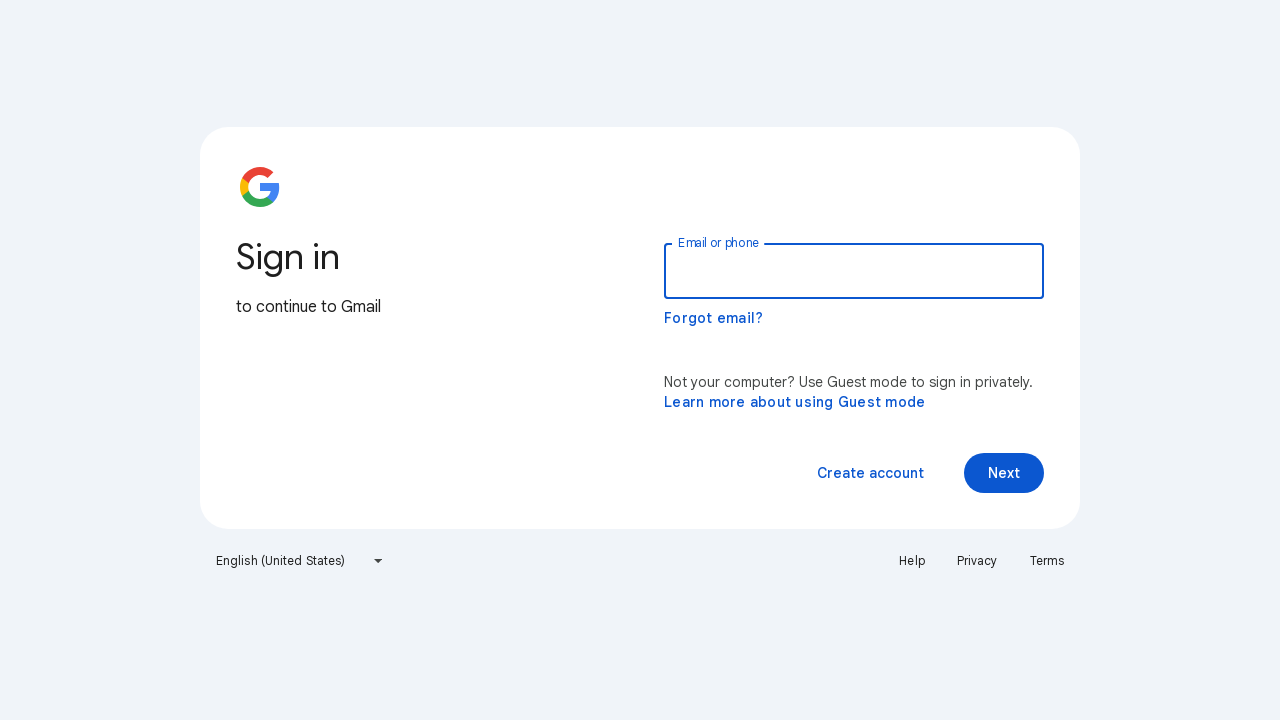

Clicked Help link to open new window at (912, 561) on a:text('Help')
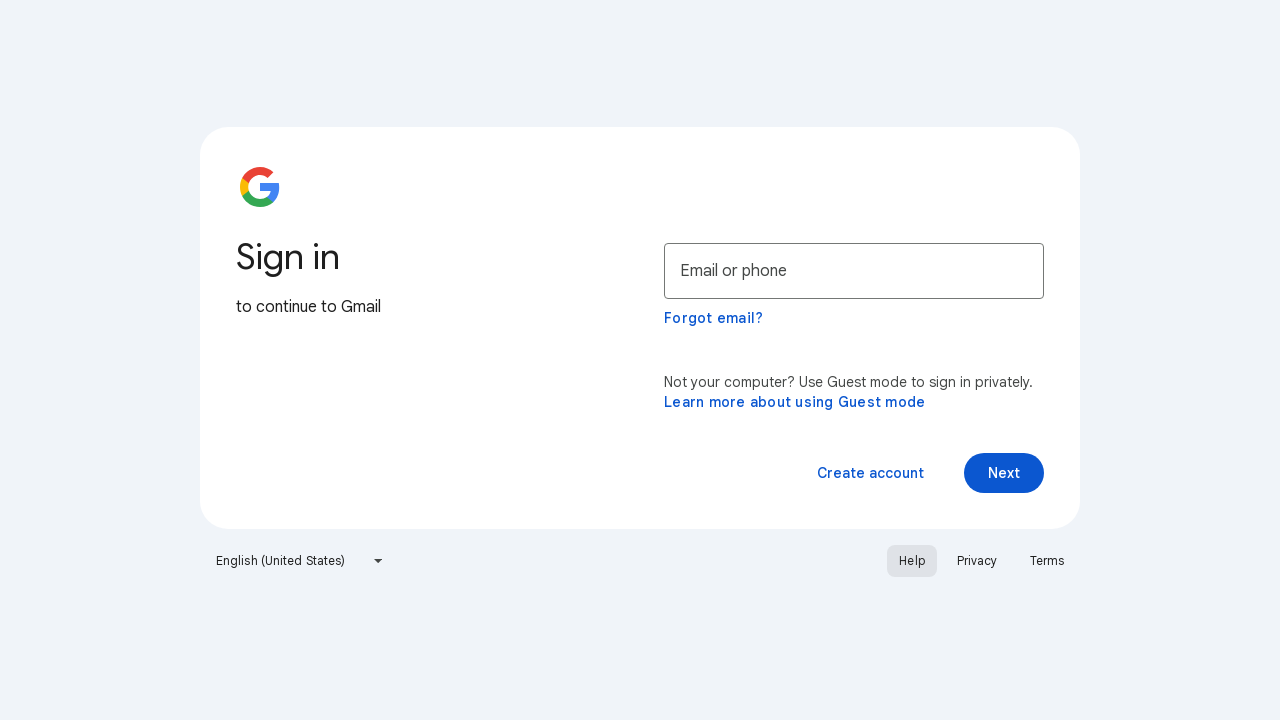

New help window opened and captured
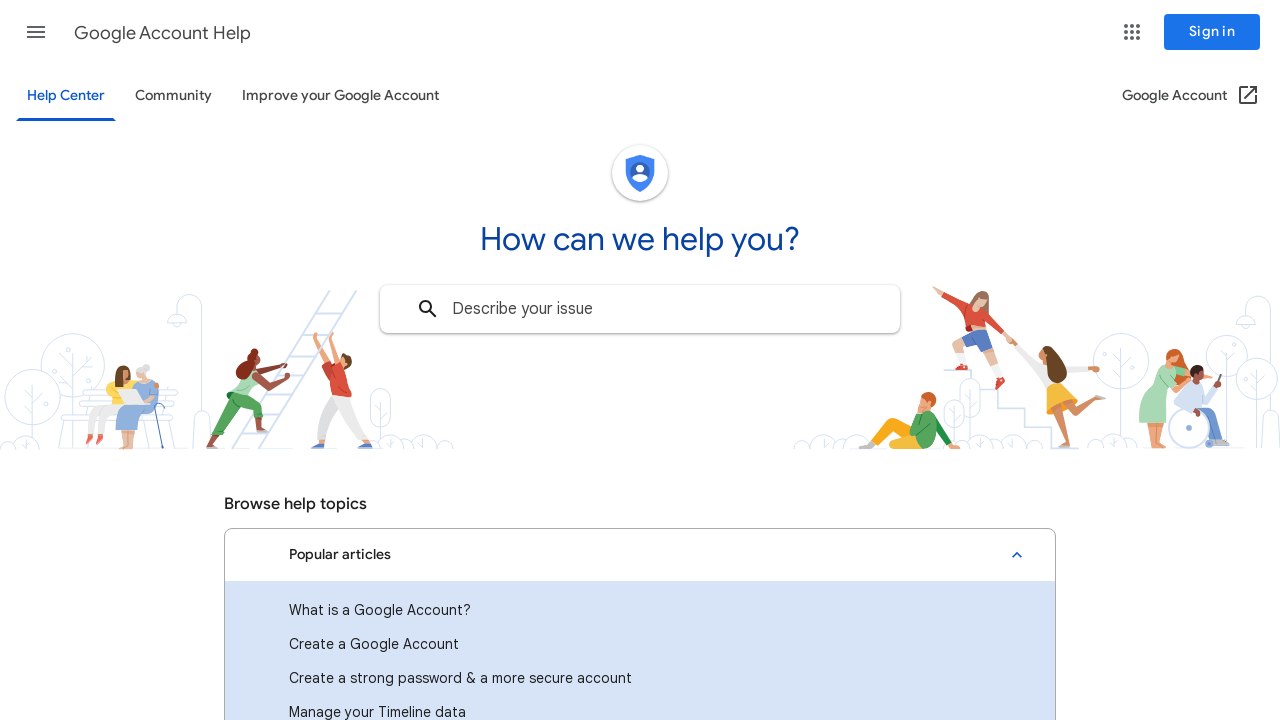

Retrieved original window title: Gmail
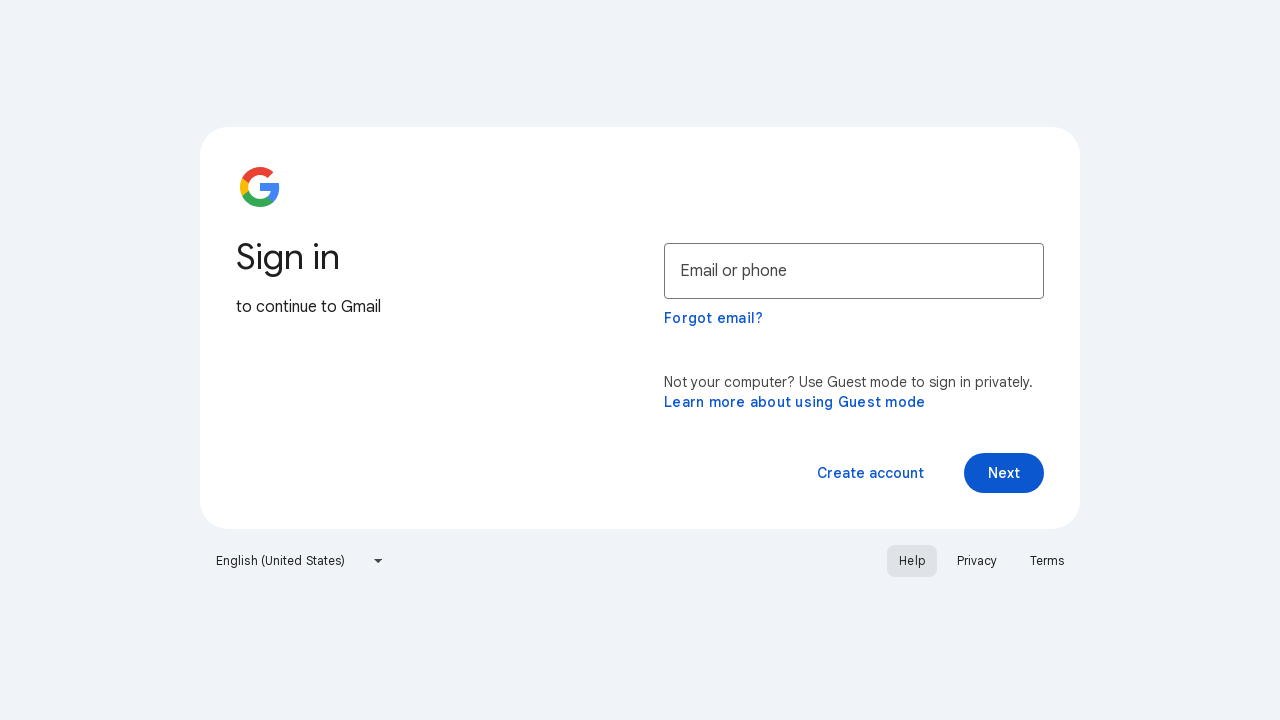

Retrieved new window title: Google Account Help
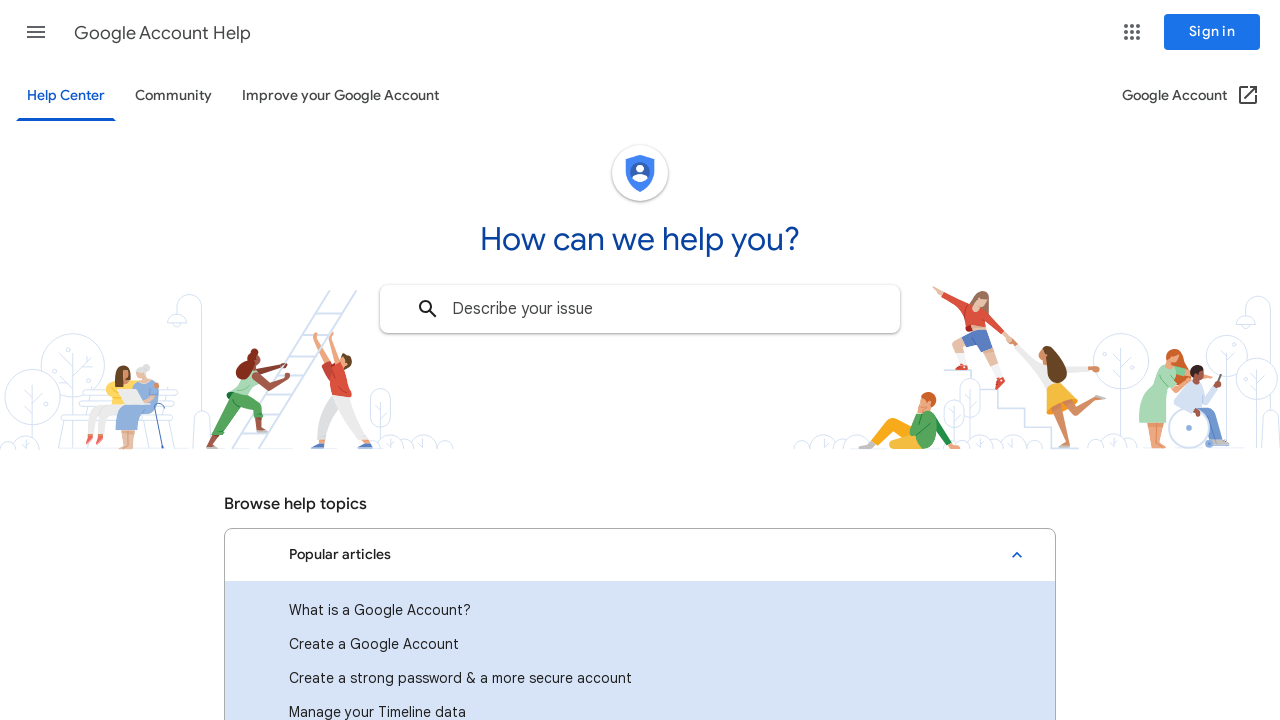

Switched back to original window: Gmail
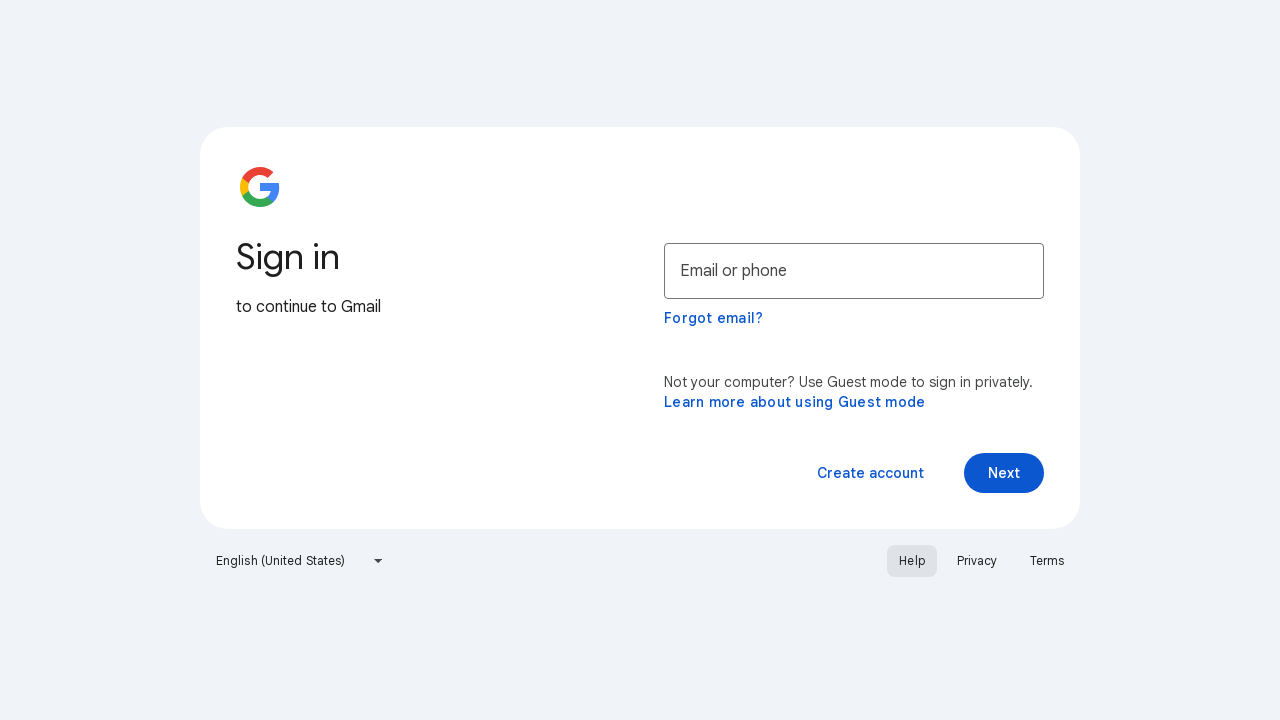

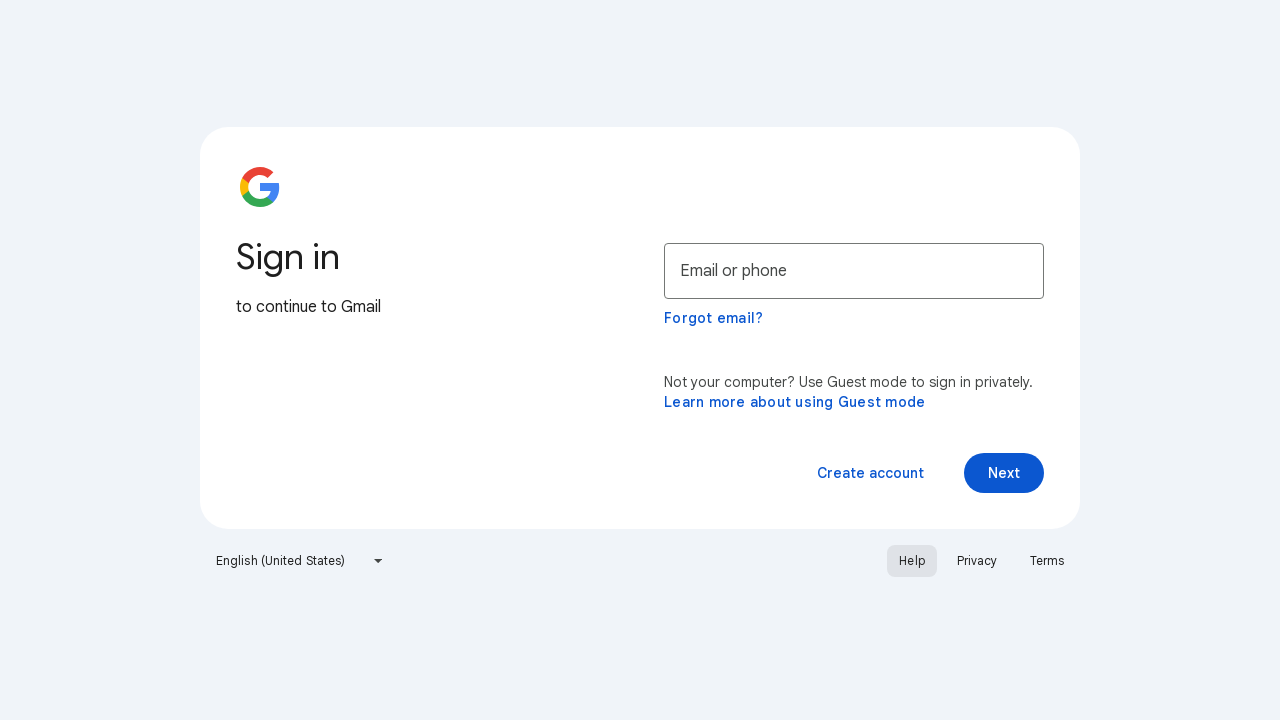